Navigates to Test Automation University website, clicks on Certificates link, then navigates to Top 100 Students page and verifies students are listed

Starting URL: https://testautomationu.applitools.com/

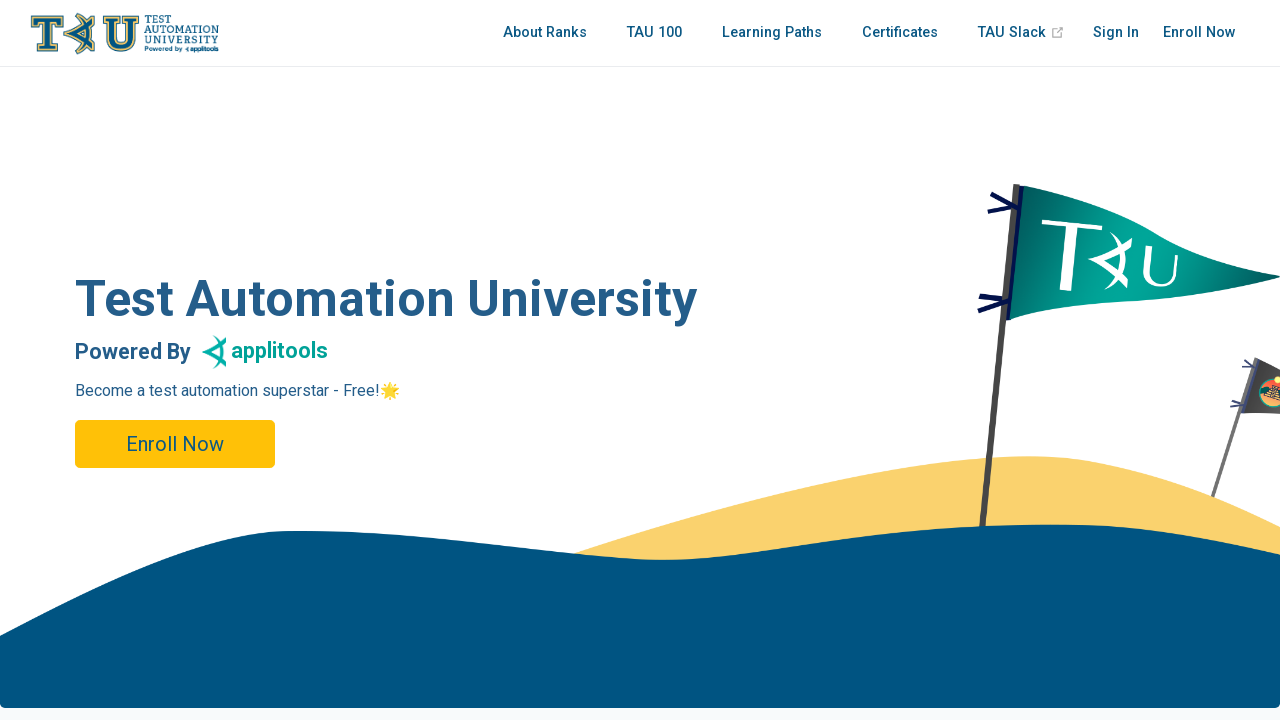

Page loaded (domcontentloaded)
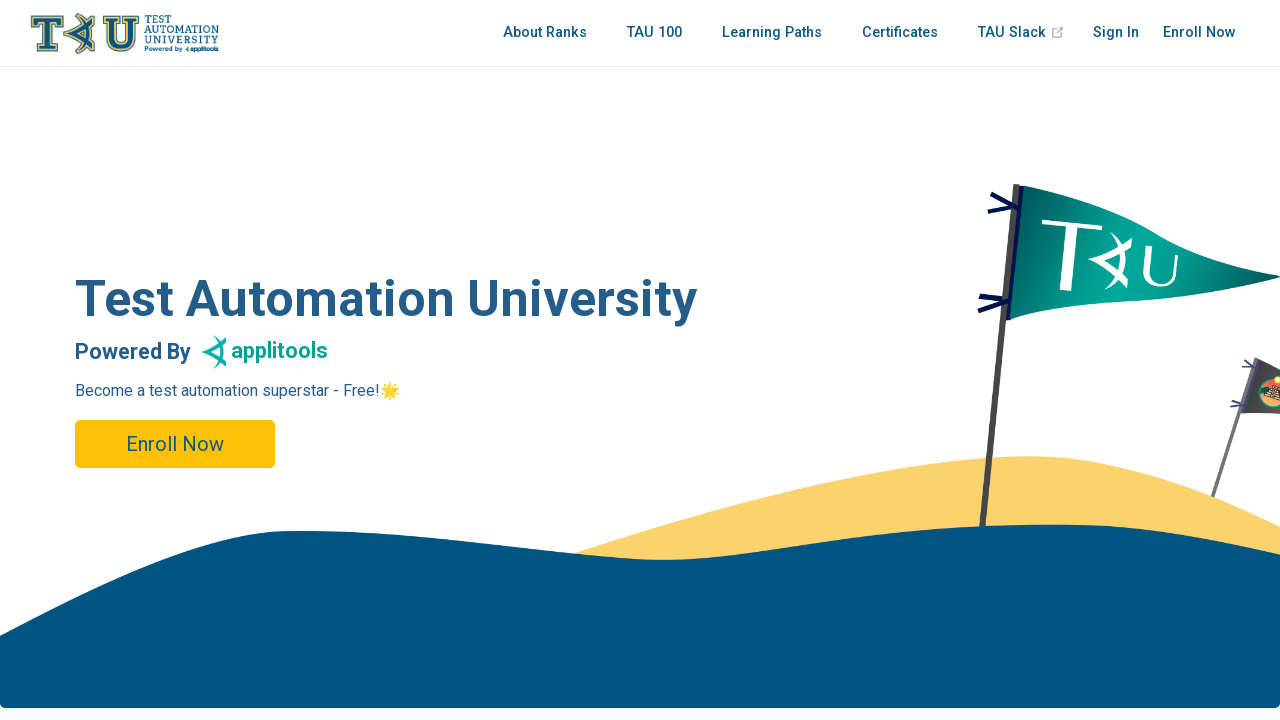

Clicked on Certificates link at (900, 33) on a:text('Certificates')
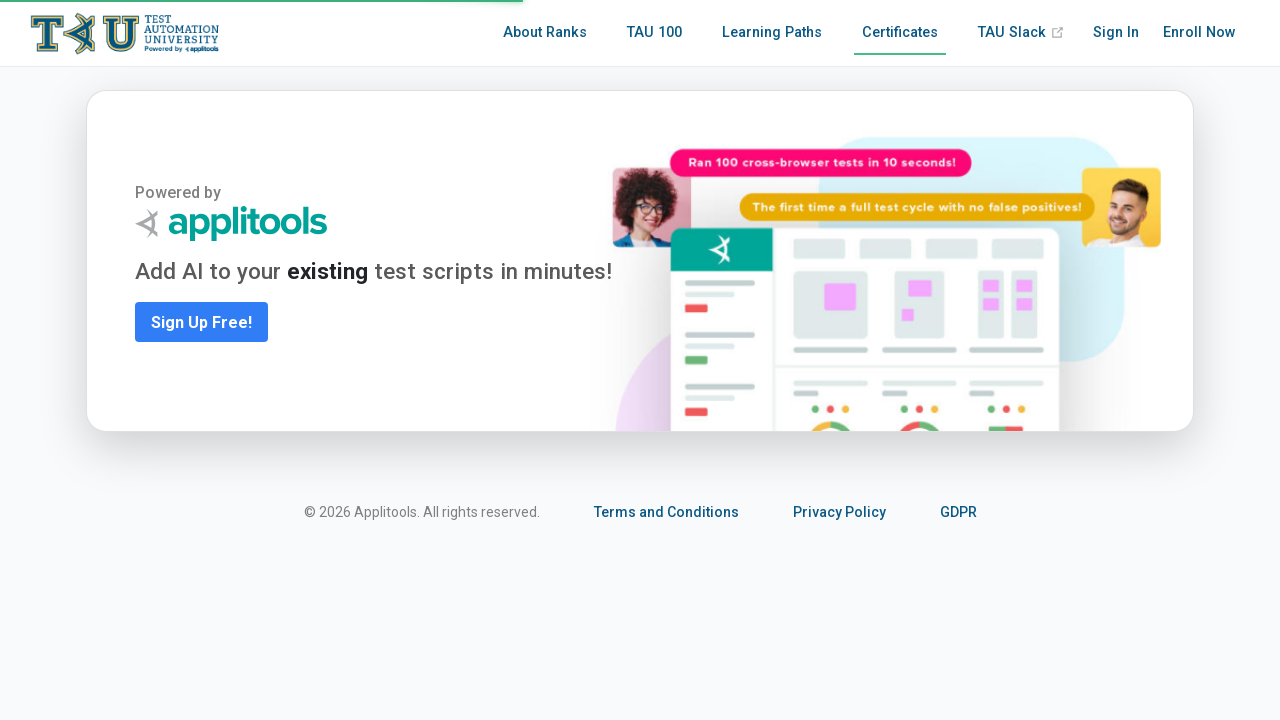

Clicked on Top 100 Students link at (654, 33) on nav.nav-links a[href='/tau100.html']
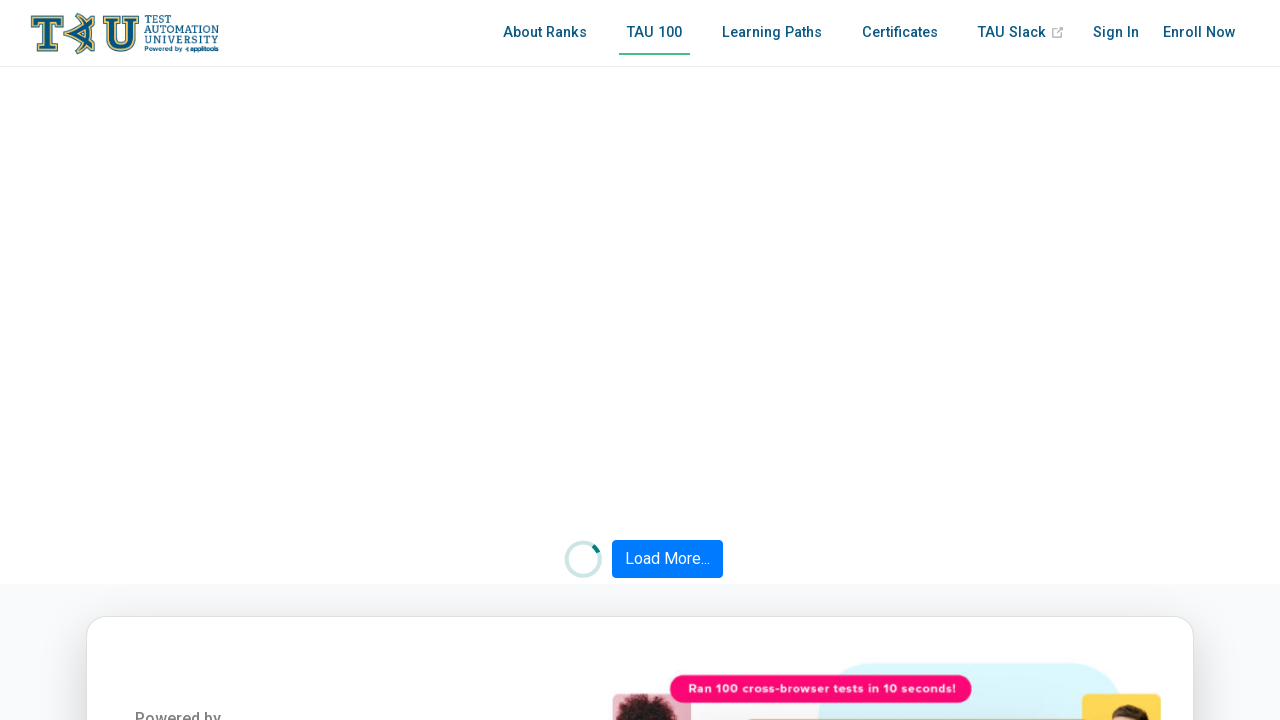

Student rankings loaded - verified tau100-item elements are present
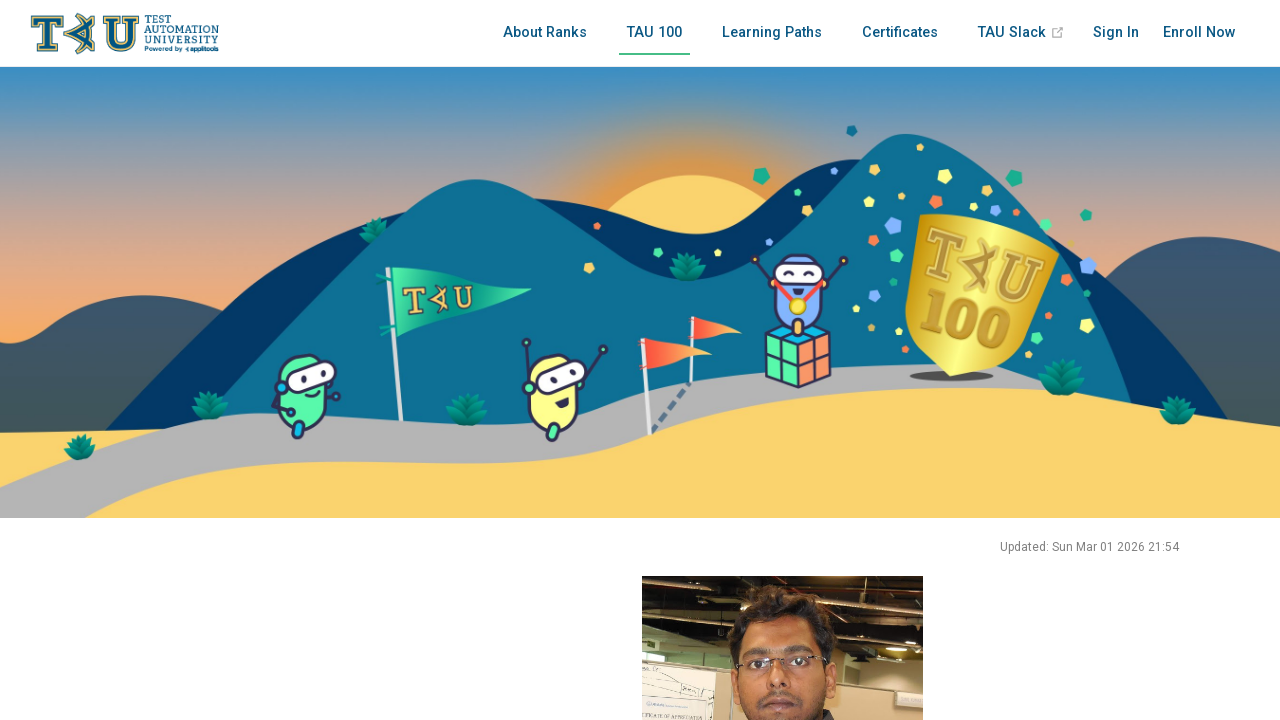

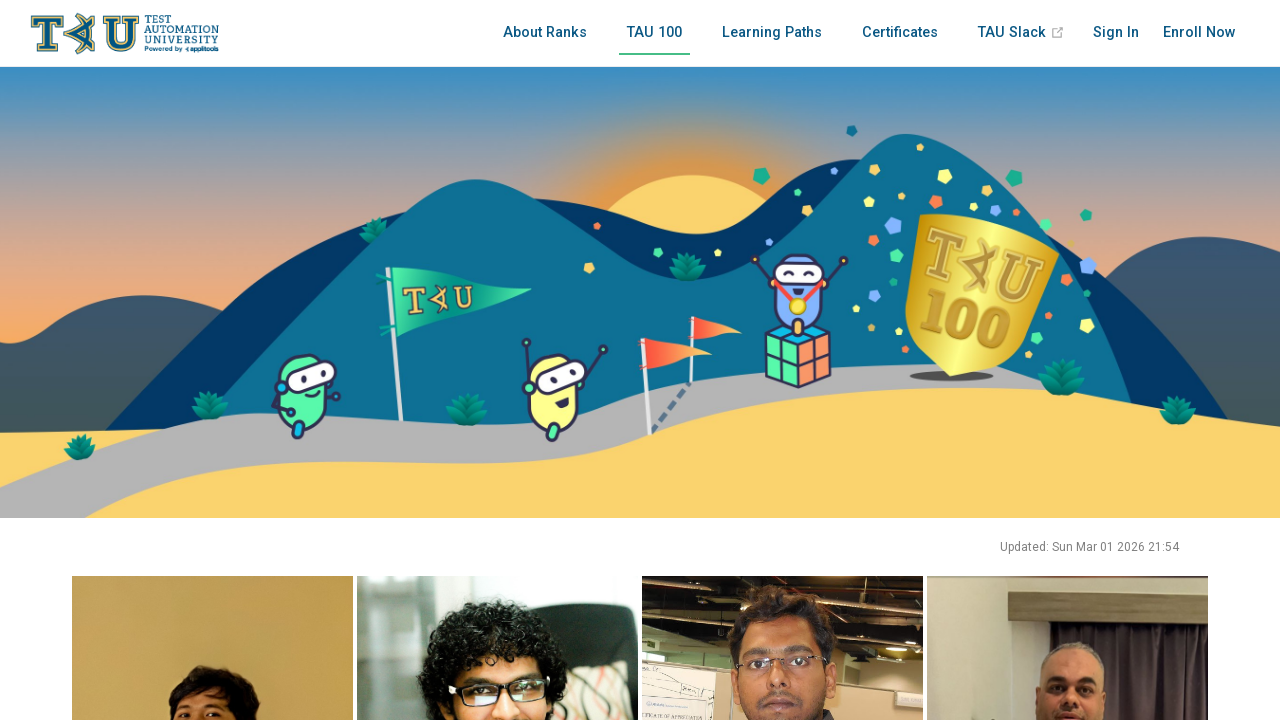